Tests that todo data persists after page reload

Starting URL: https://demo.playwright.dev/todomvc

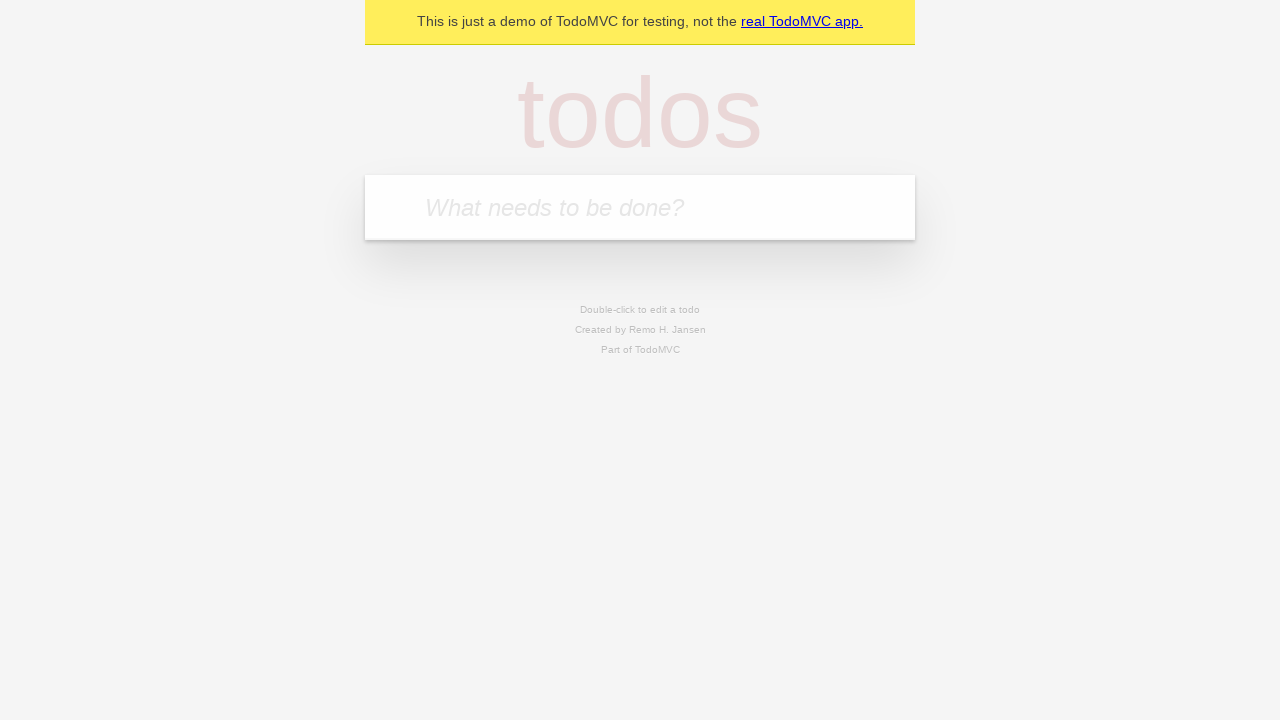

Filled todo input with 'buy some cheese' on internal:attr=[placeholder="What needs to be done?"i]
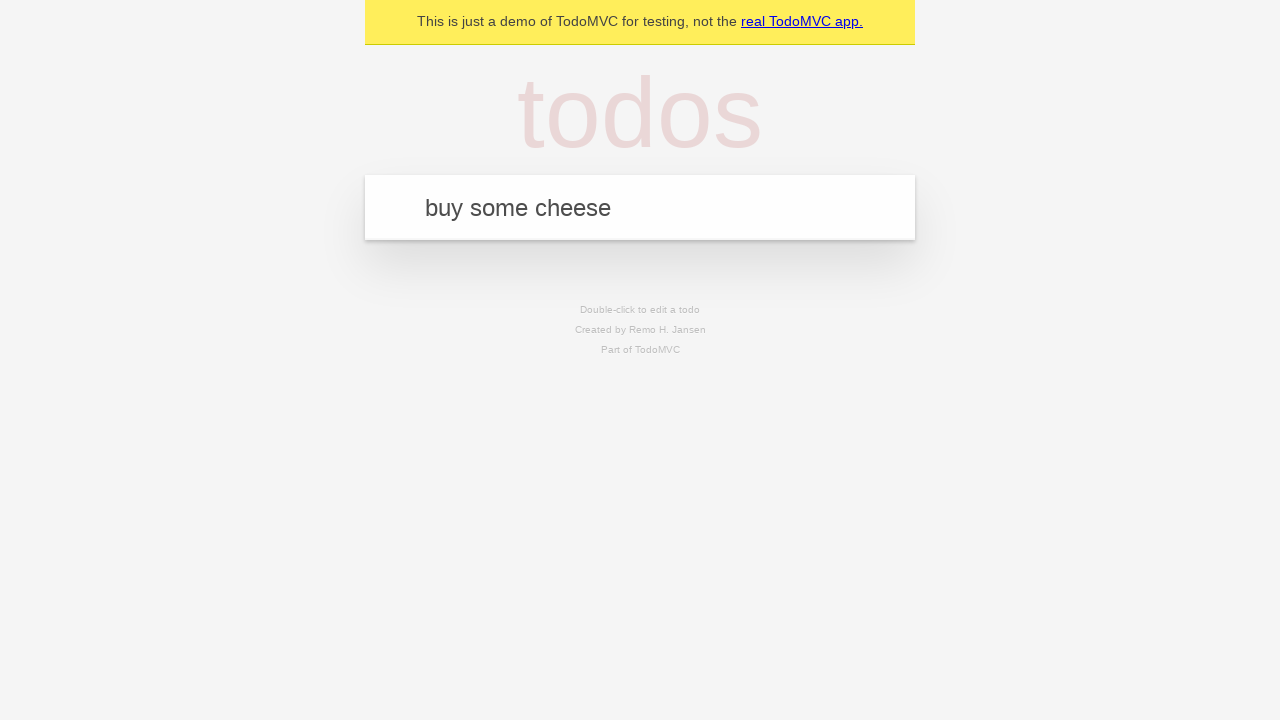

Pressed Enter to add todo 'buy some cheese' on internal:attr=[placeholder="What needs to be done?"i]
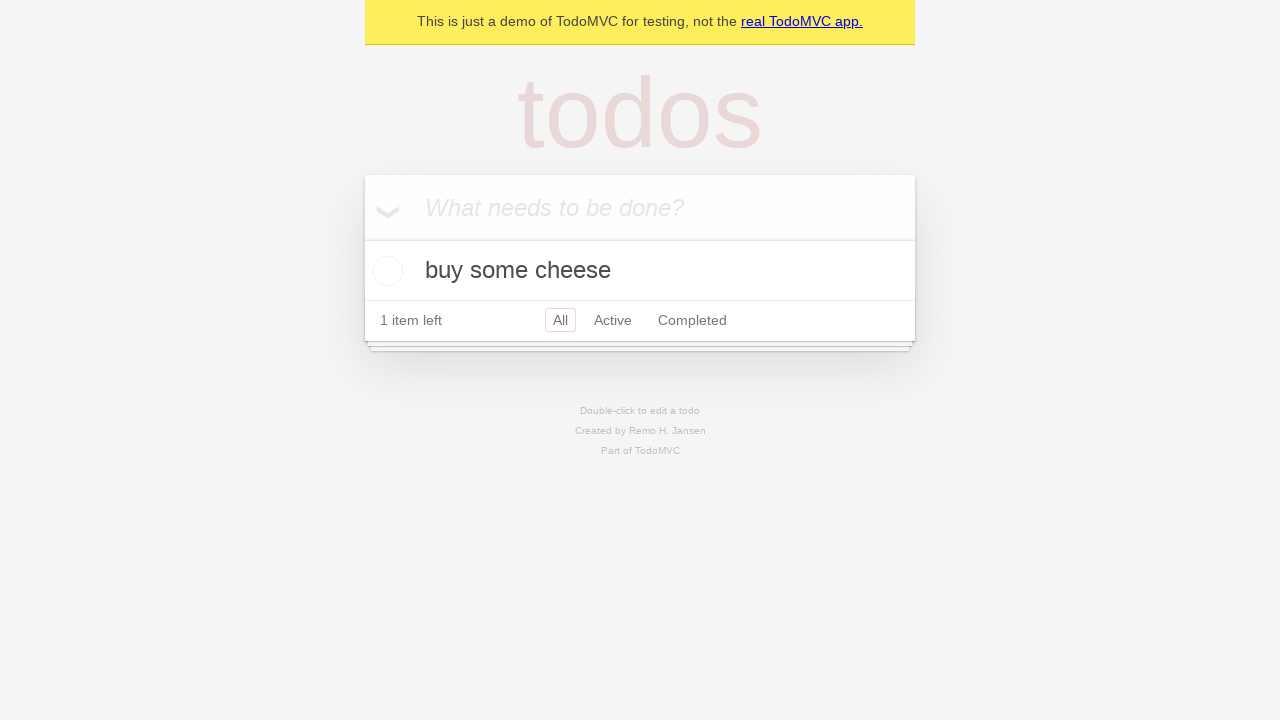

Filled todo input with 'feed the cat' on internal:attr=[placeholder="What needs to be done?"i]
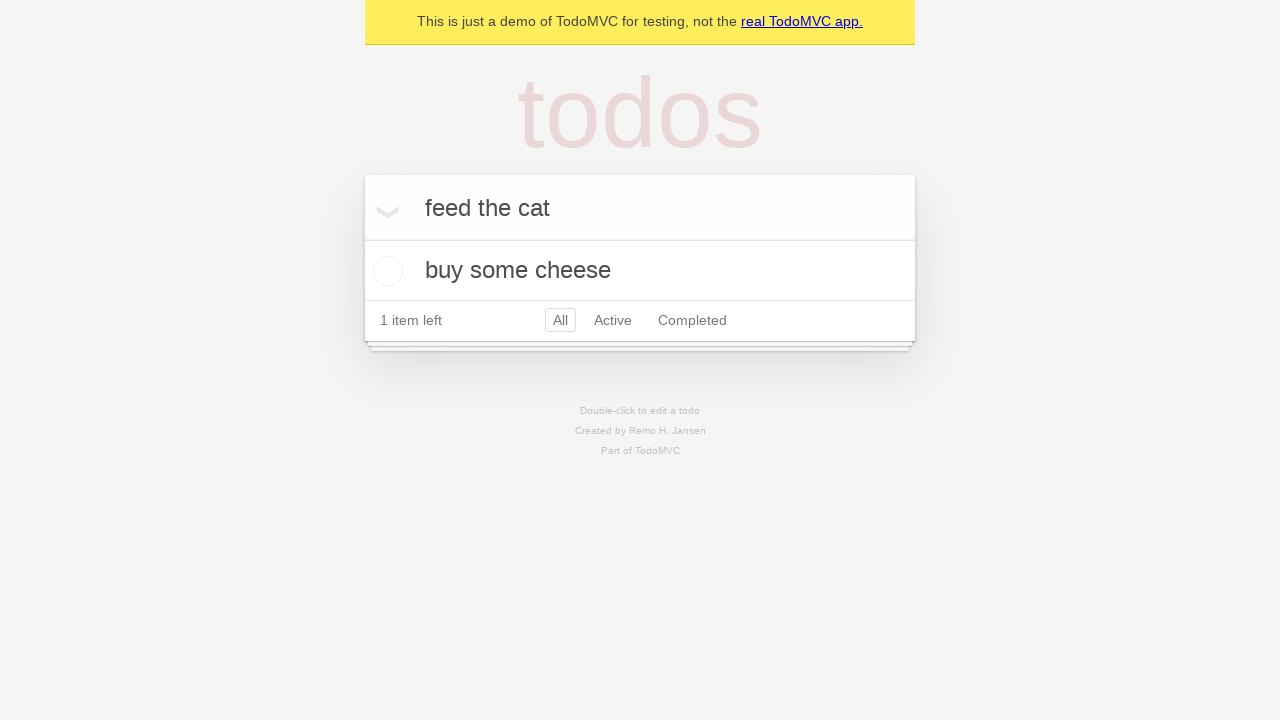

Pressed Enter to add todo 'feed the cat' on internal:attr=[placeholder="What needs to be done?"i]
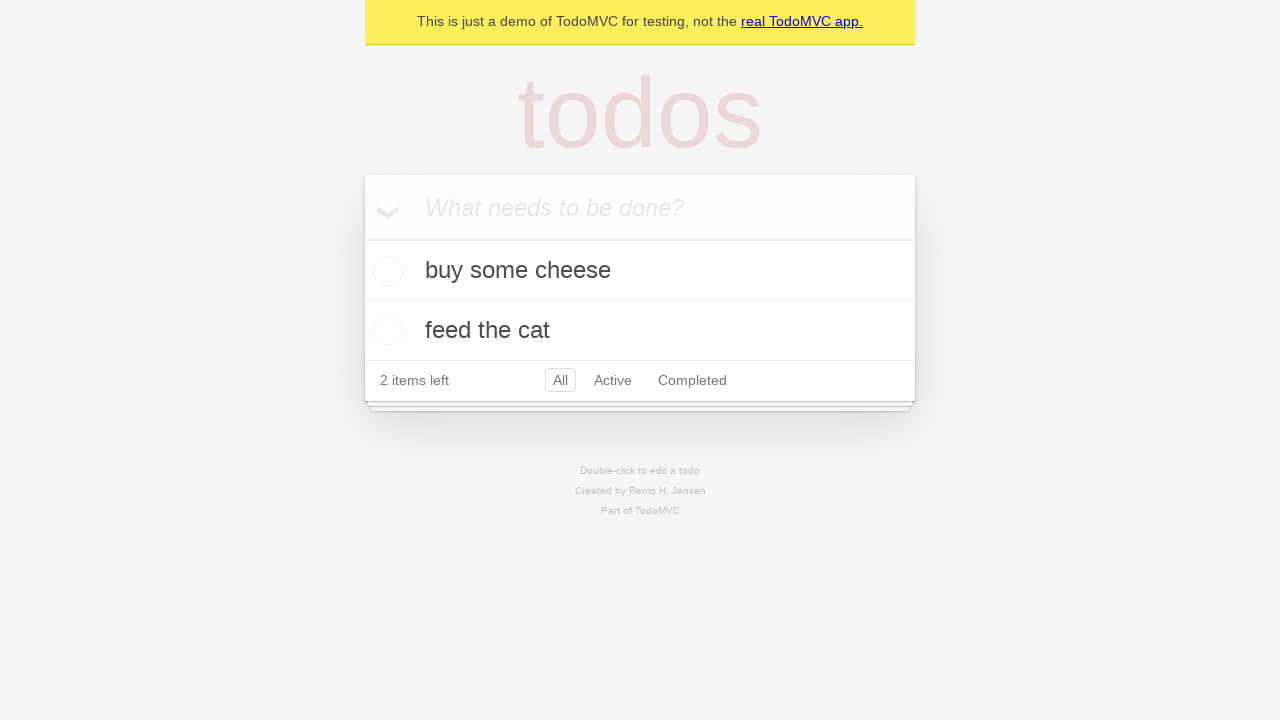

Retrieved all todo items
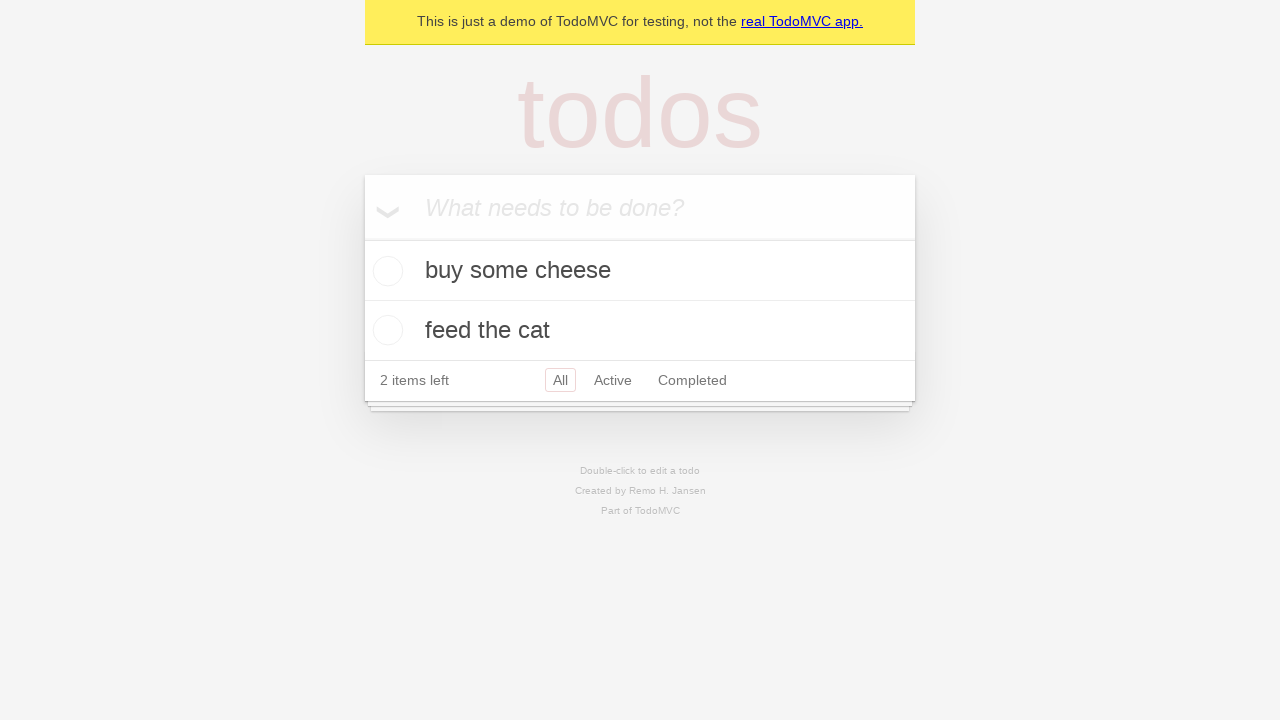

Located checkbox for first todo item
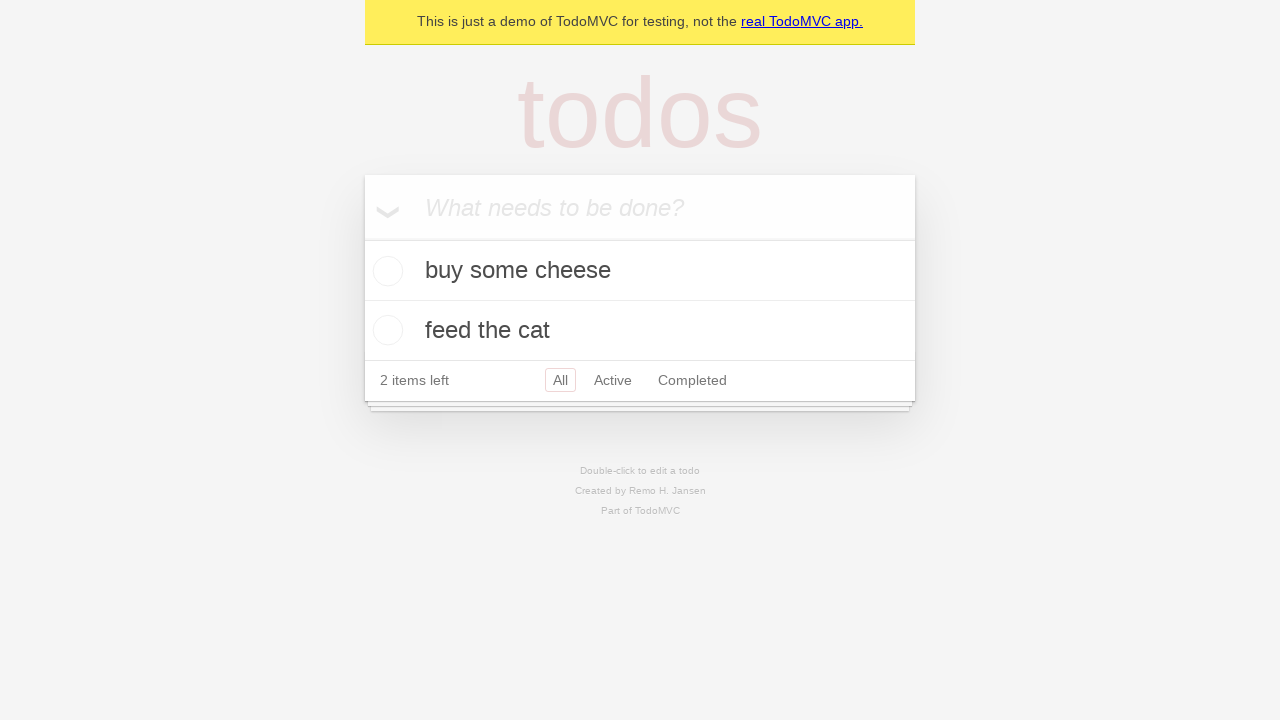

Checked the first todo item at (385, 271) on internal:testid=[data-testid="todo-item"s] >> nth=0 >> internal:role=checkbox
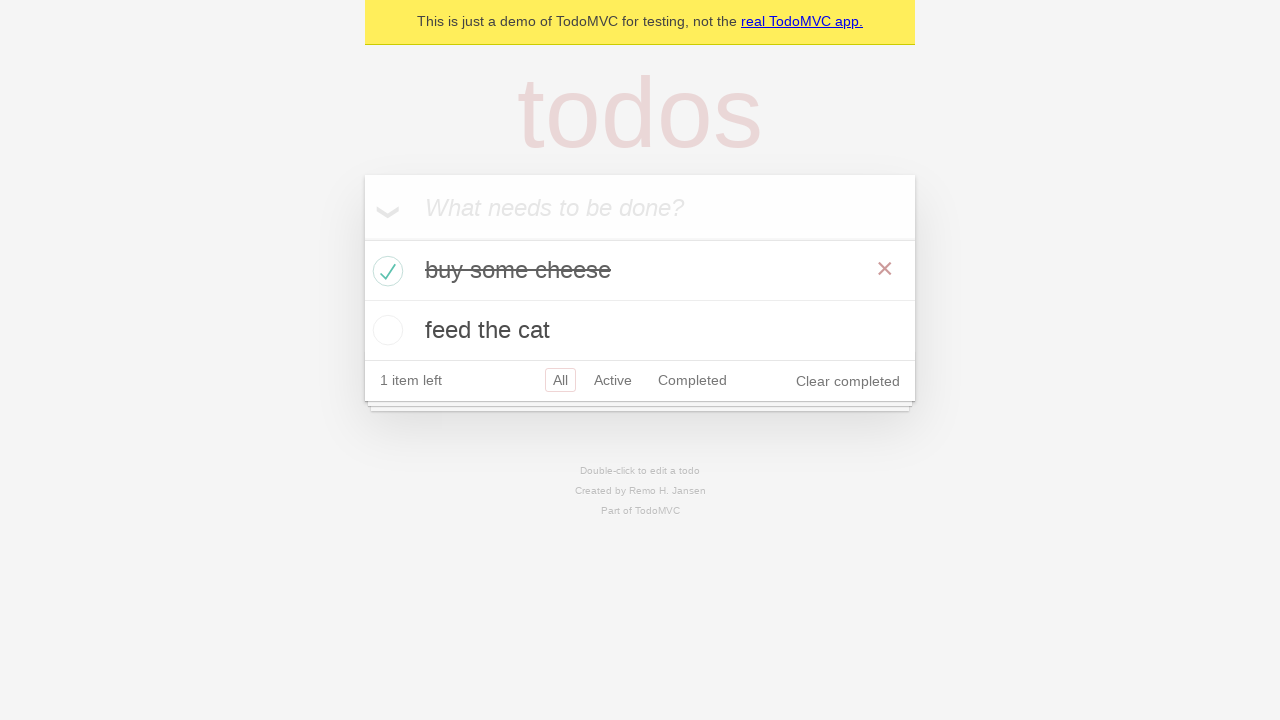

Reloaded the page to test data persistence
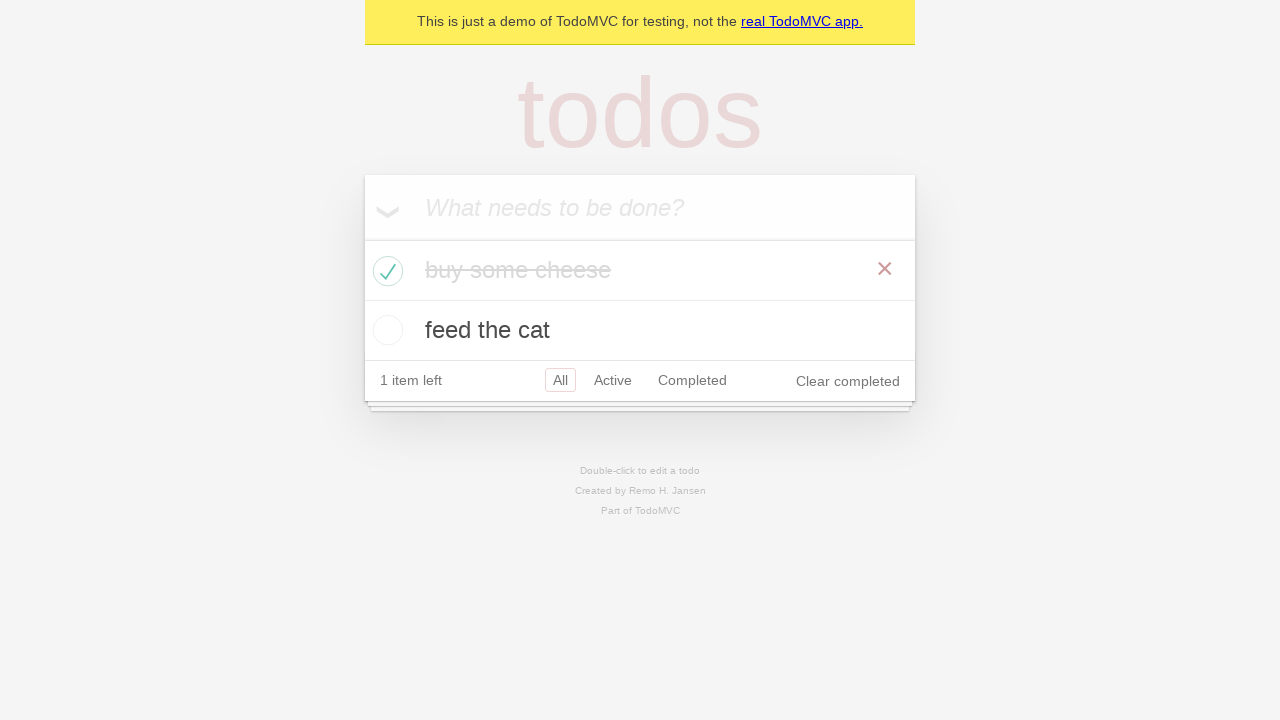

Waited for todos to load after page reload
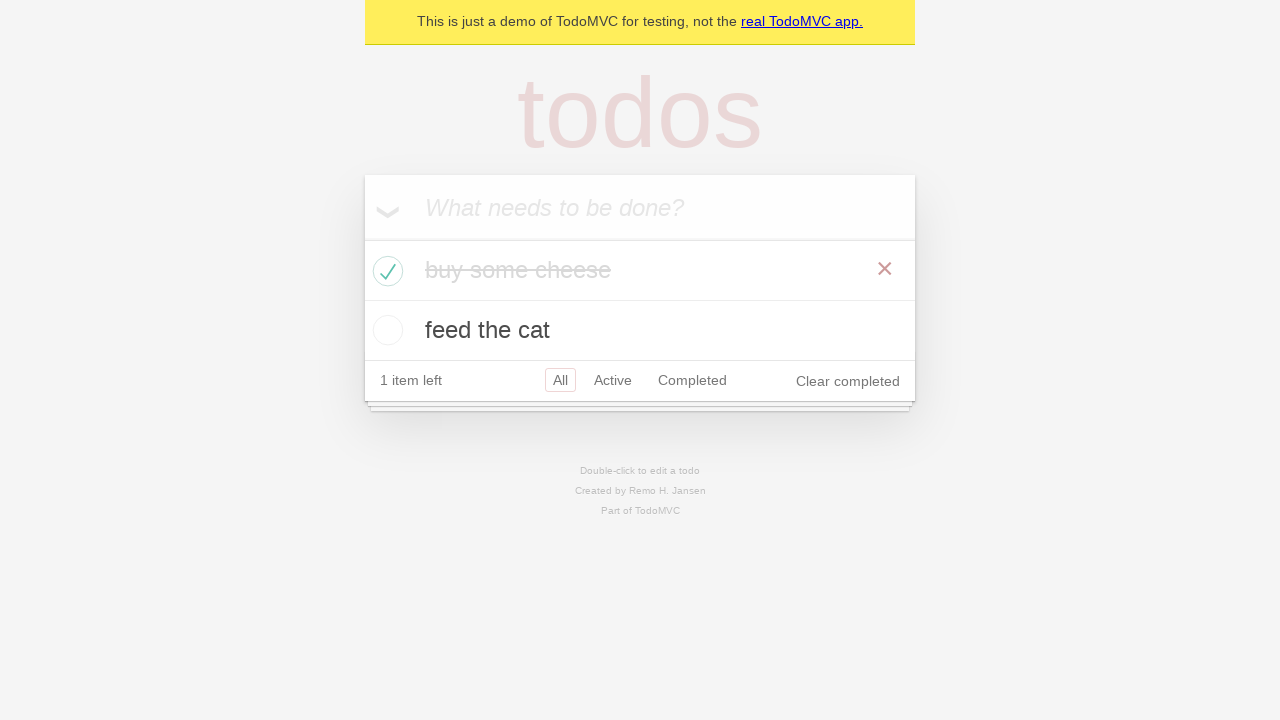

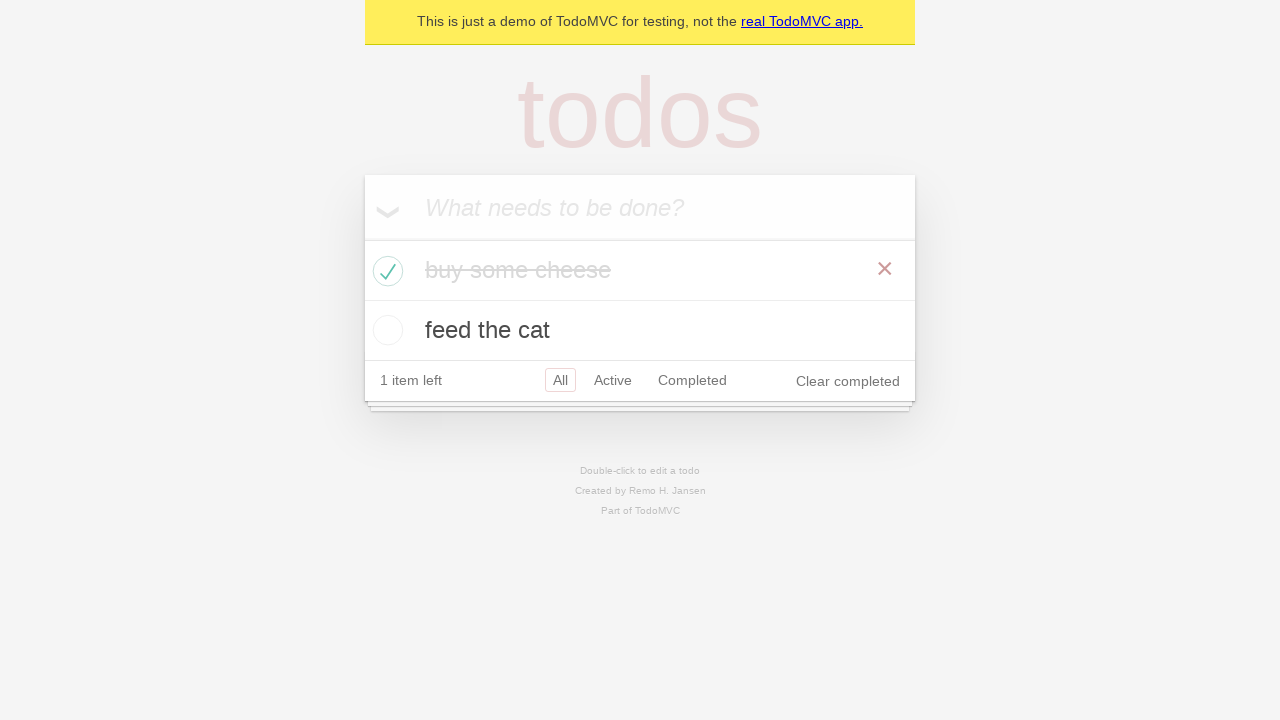